Navigates to the VWO app homepage and verifies that the login page loads correctly by checking the page title

Starting URL: https://app.vwo.com

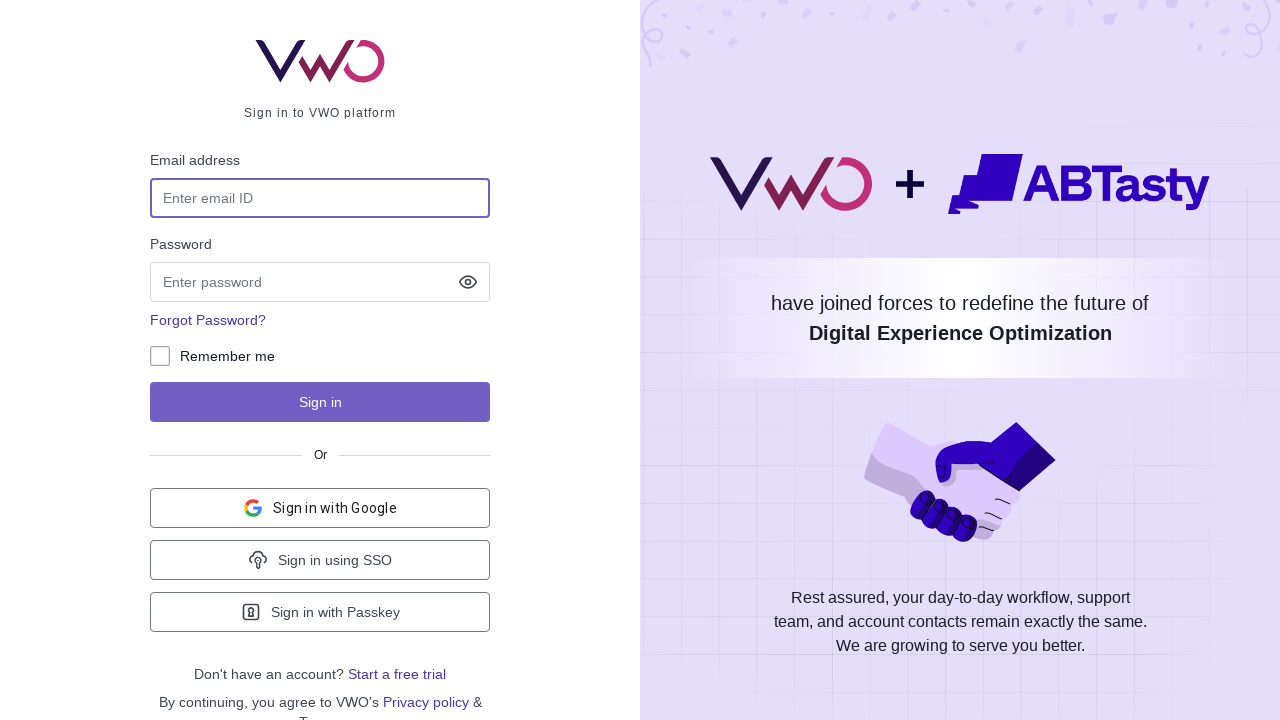

Navigated to VWO app homepage at https://app.vwo.com
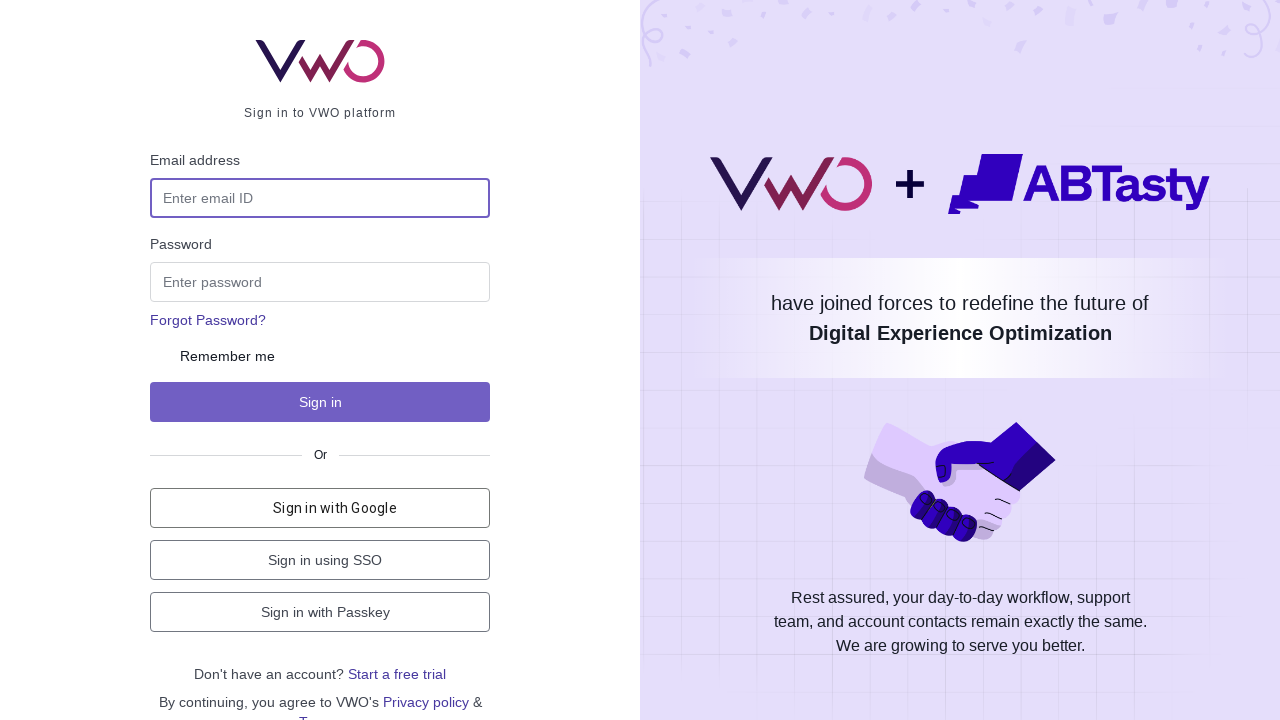

Page DOM content loaded
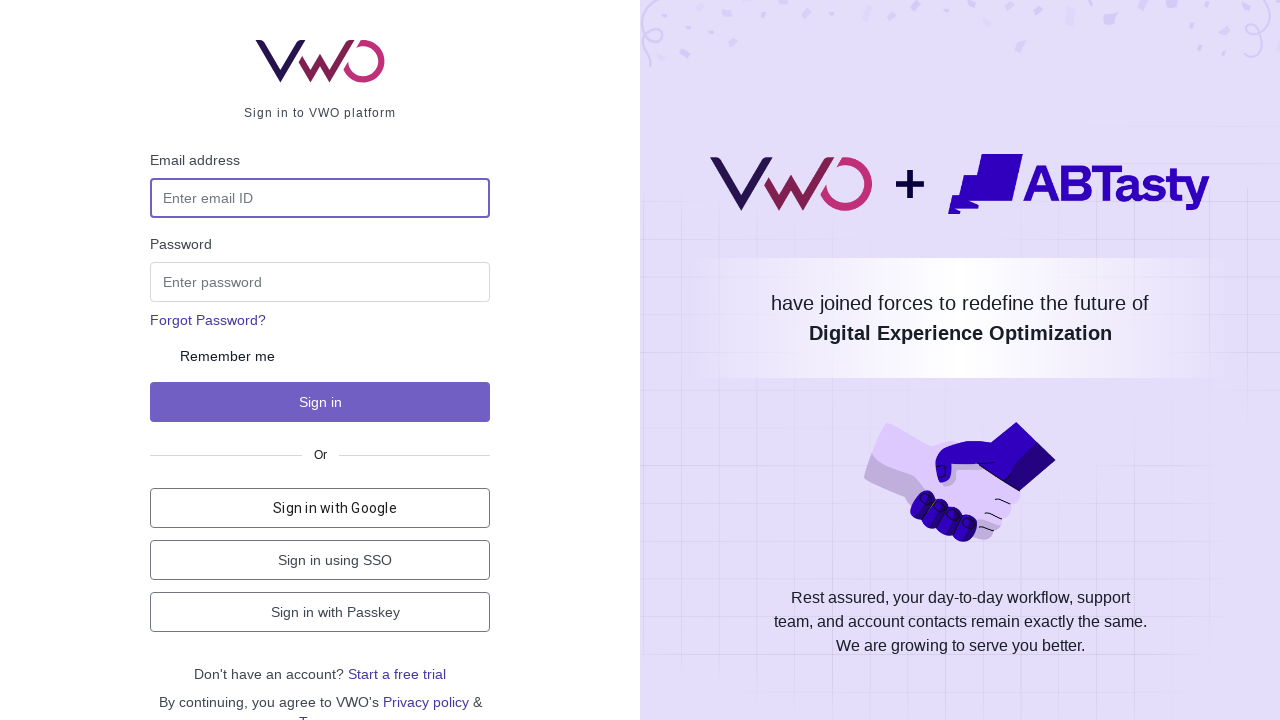

Verified page title is 'Login - VWO'
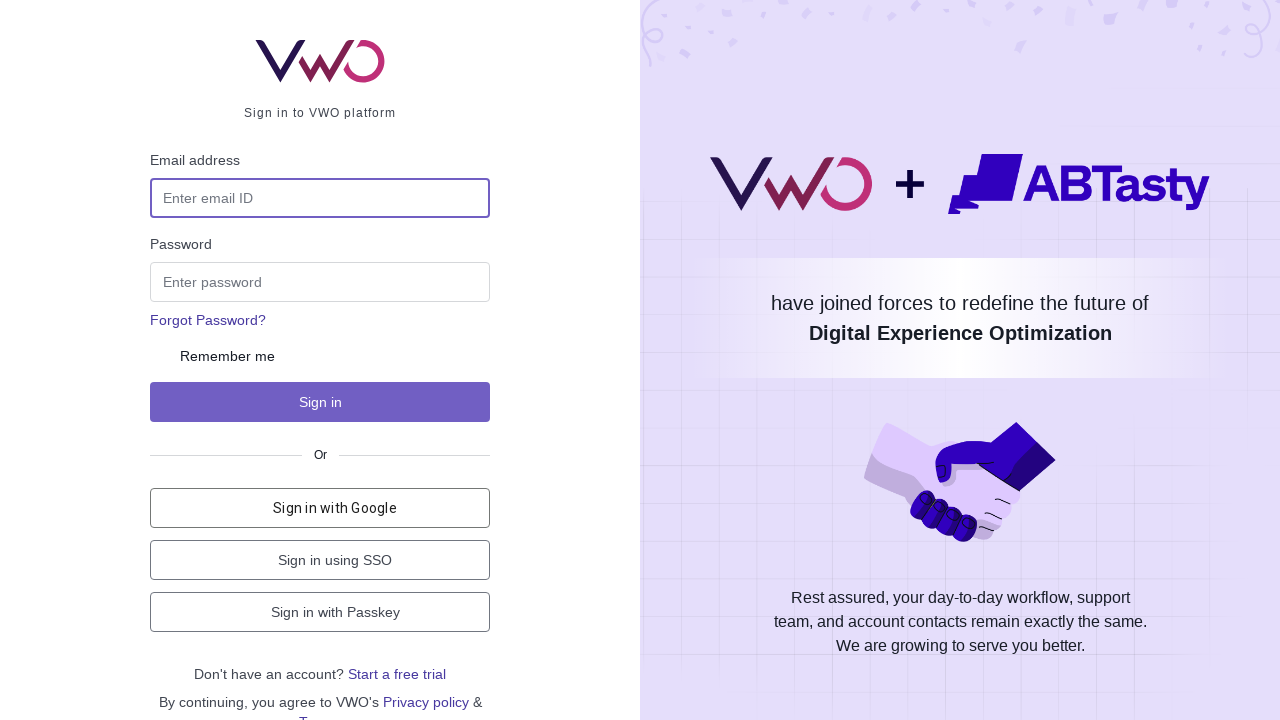

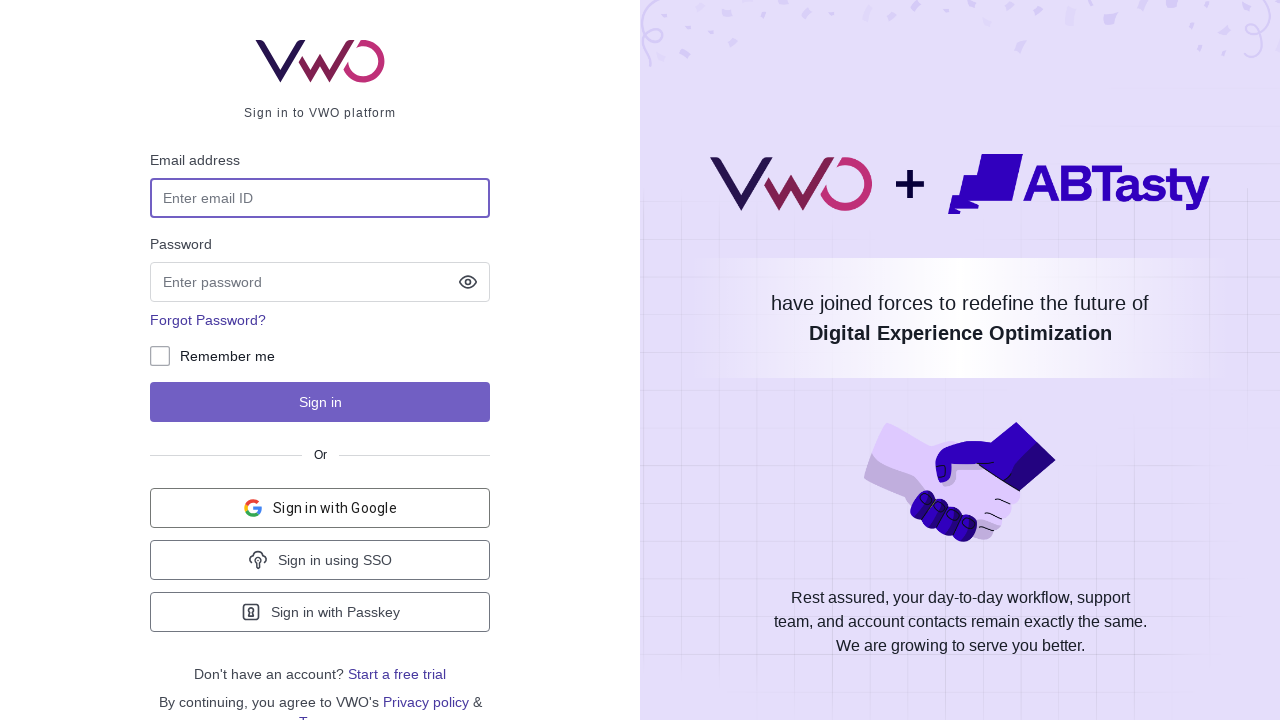